Opens multiple URLs in different tabs and windows, demonstrating tab/window management capabilities

Starting URL: https://demo.nopcommerce.com/

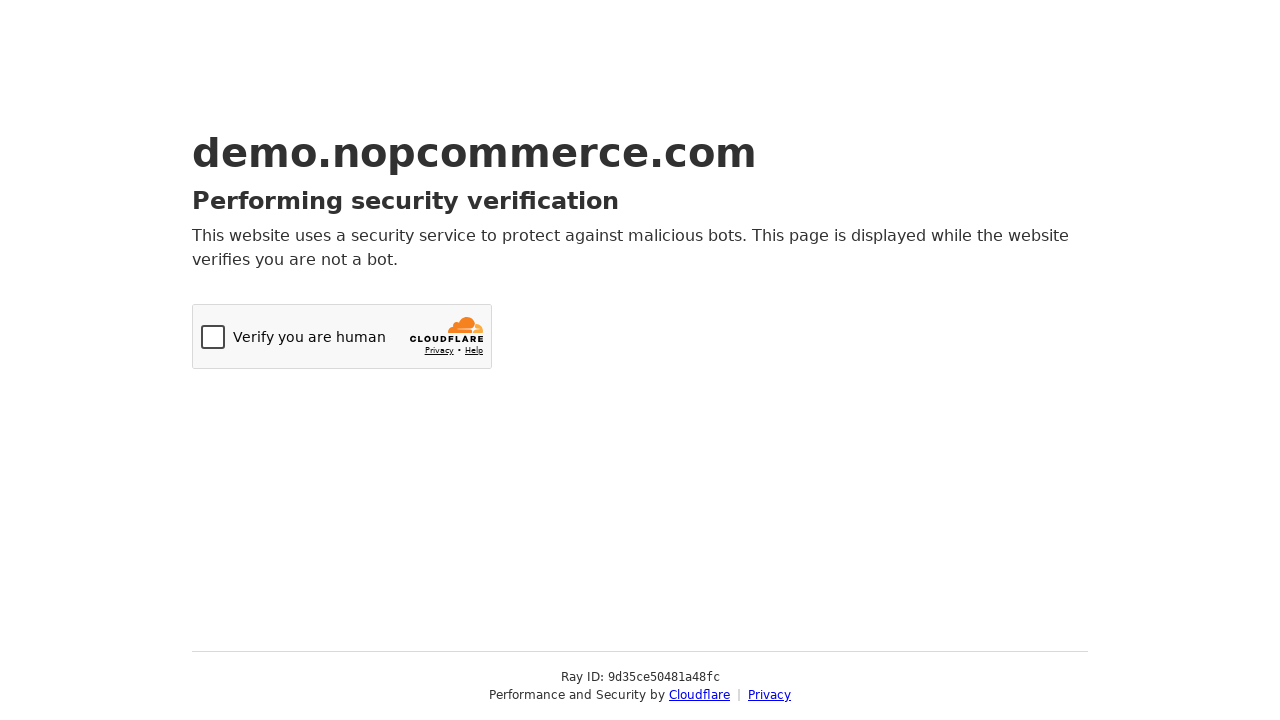

Opened a new tab/page
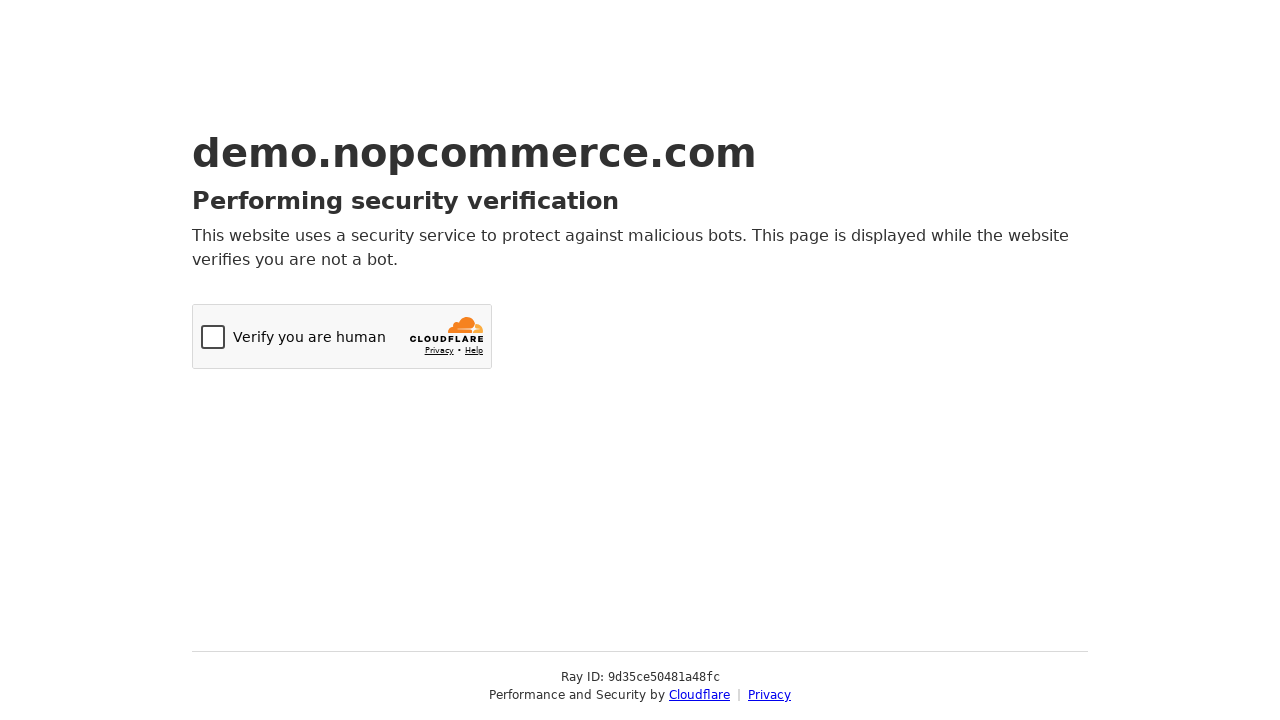

Navigated to jQuery UI tooltip demo in new tab
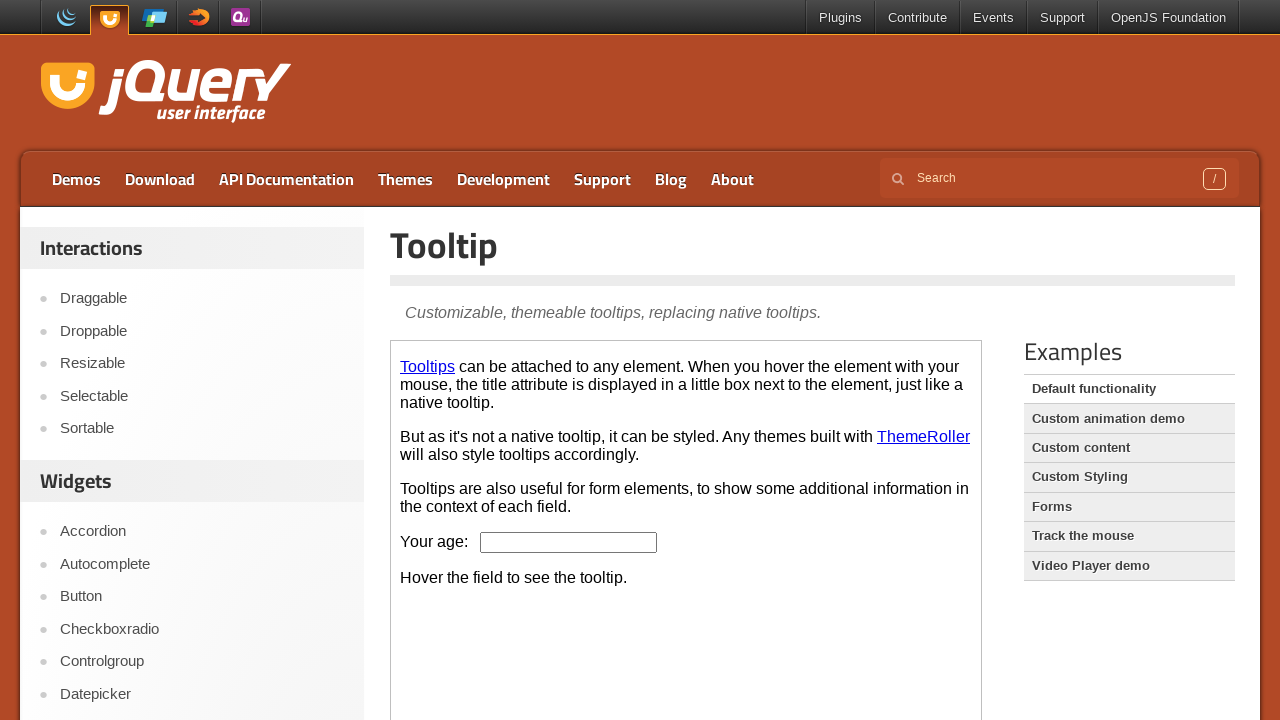

Opened another new tab/page
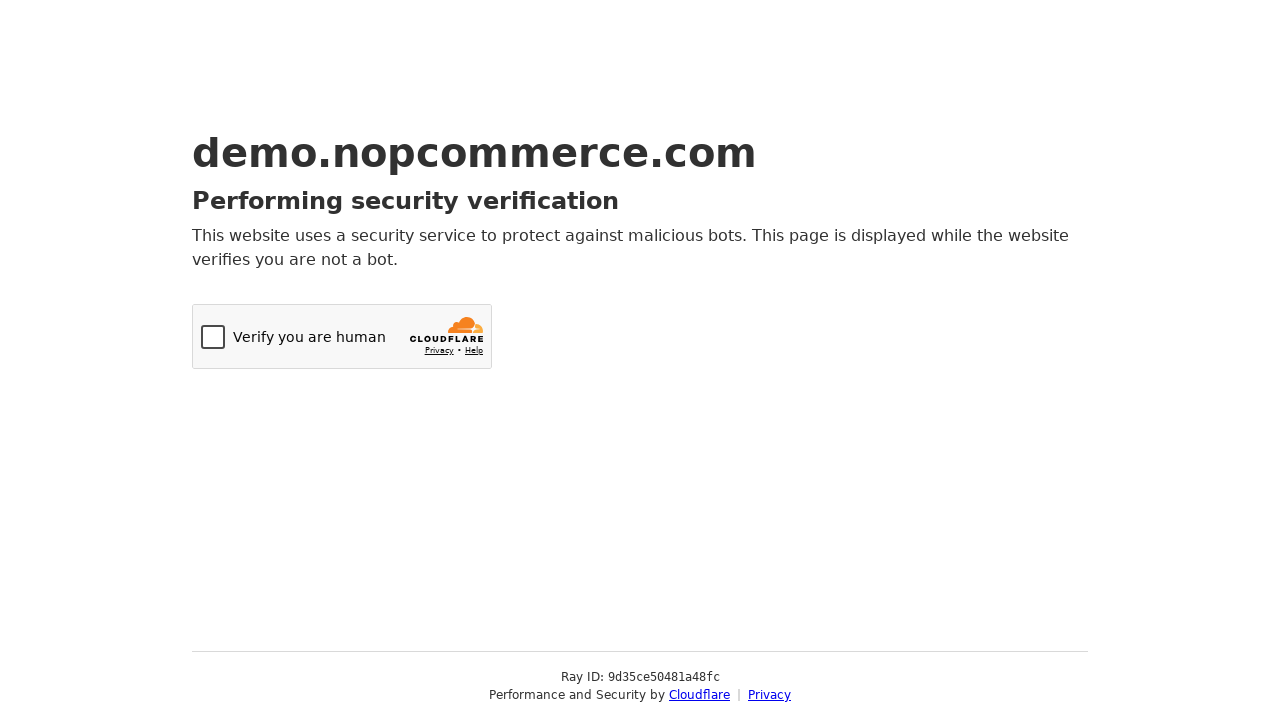

Navigated to drag and drop demo in new tab
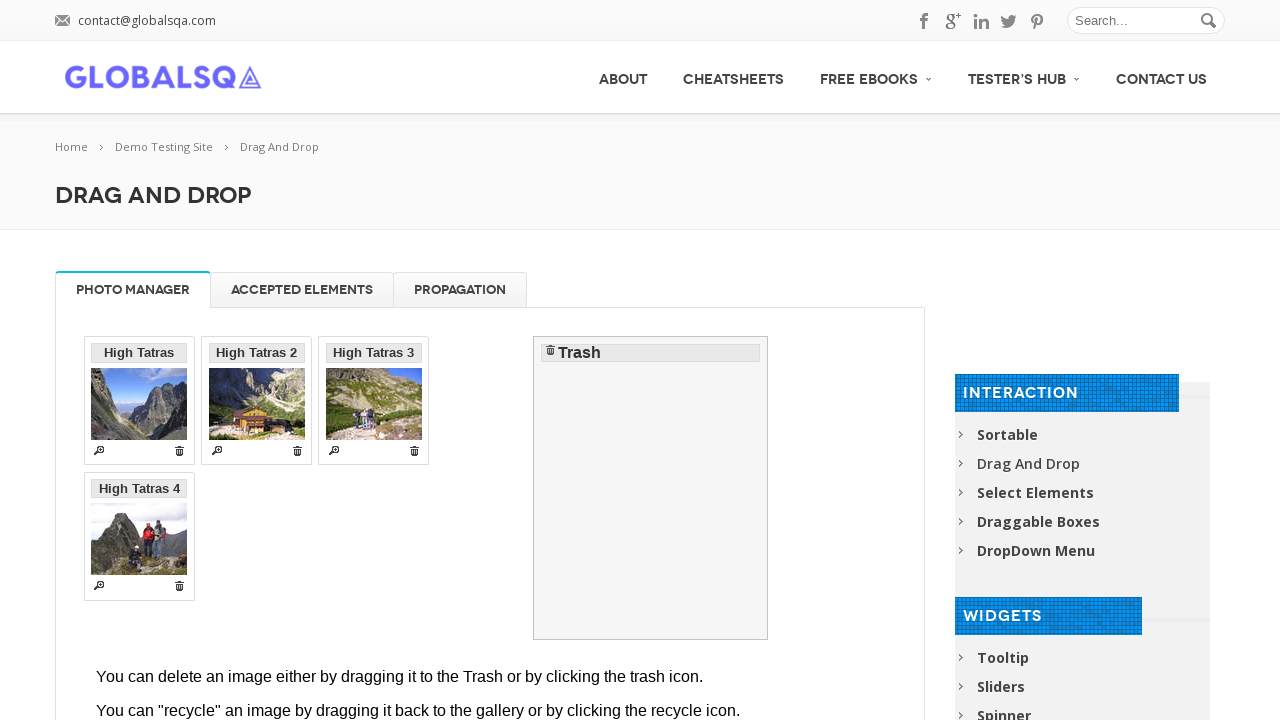

Closed the drag and drop demo tab
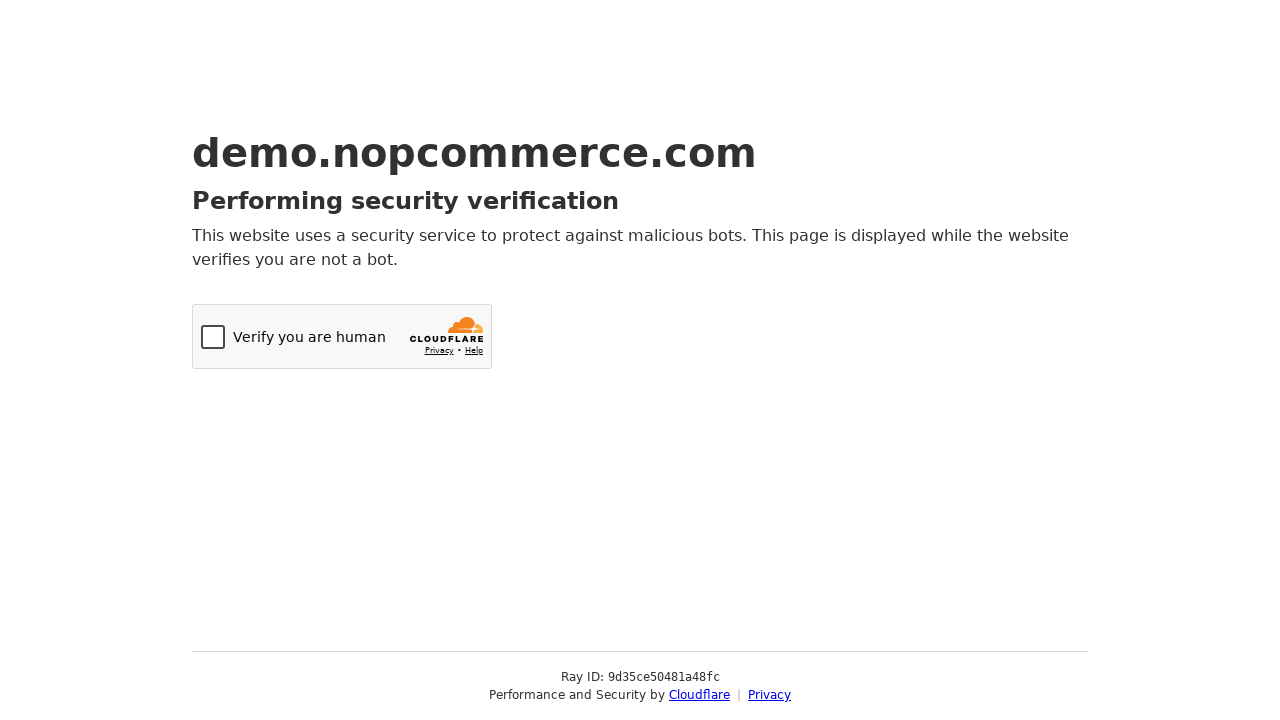

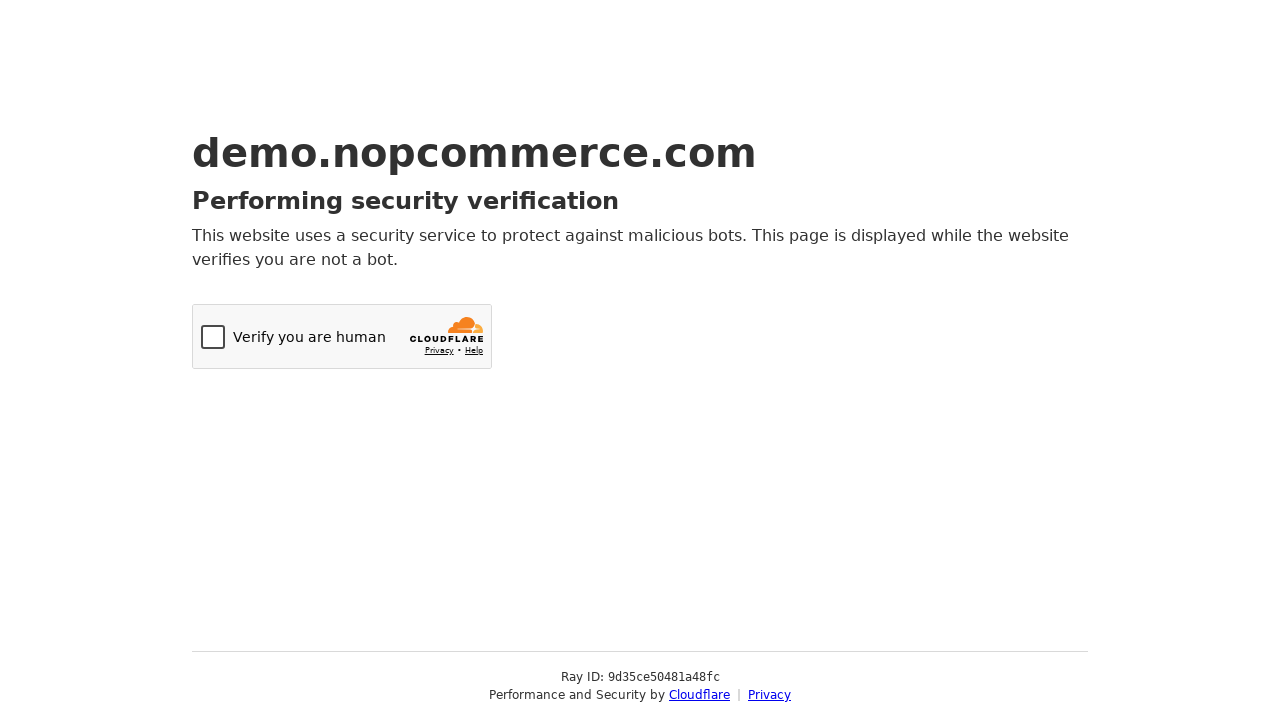